Navigates to Rahul Shetty Academy website and verifies the page loads successfully

Starting URL: https://rahulshettyacademy.com/

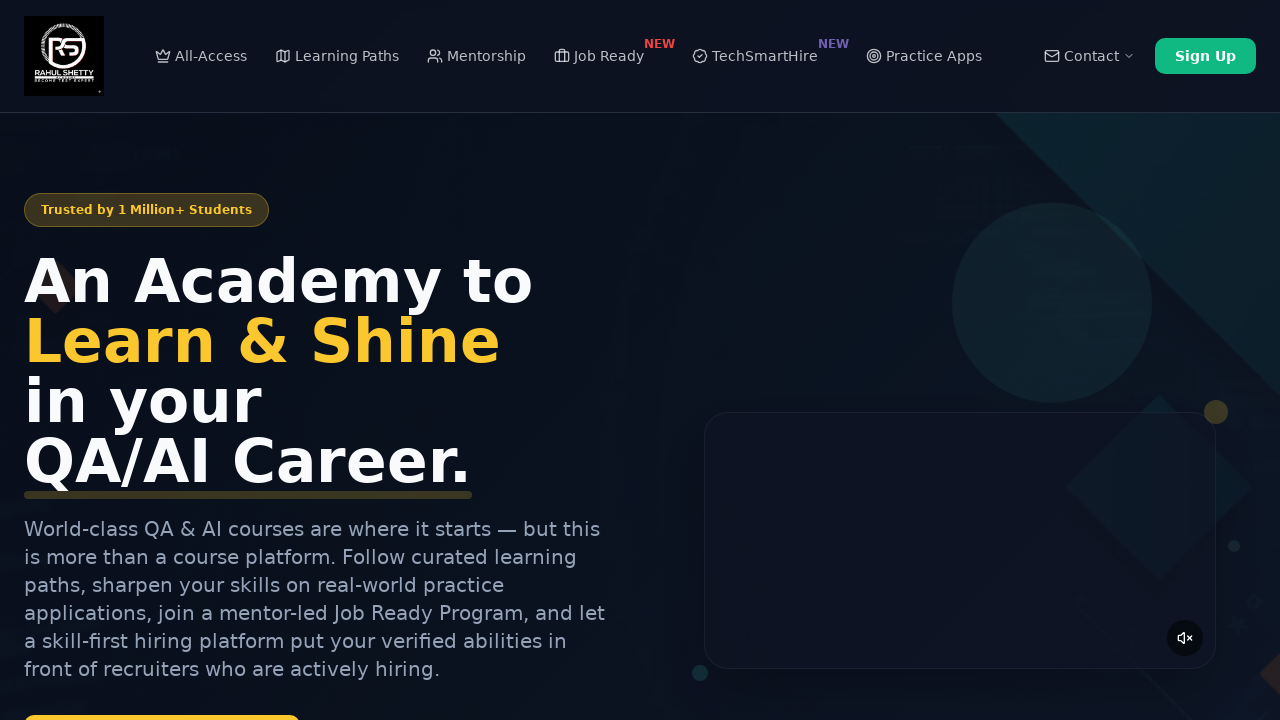

Navigated to Rahul Shetty Academy website
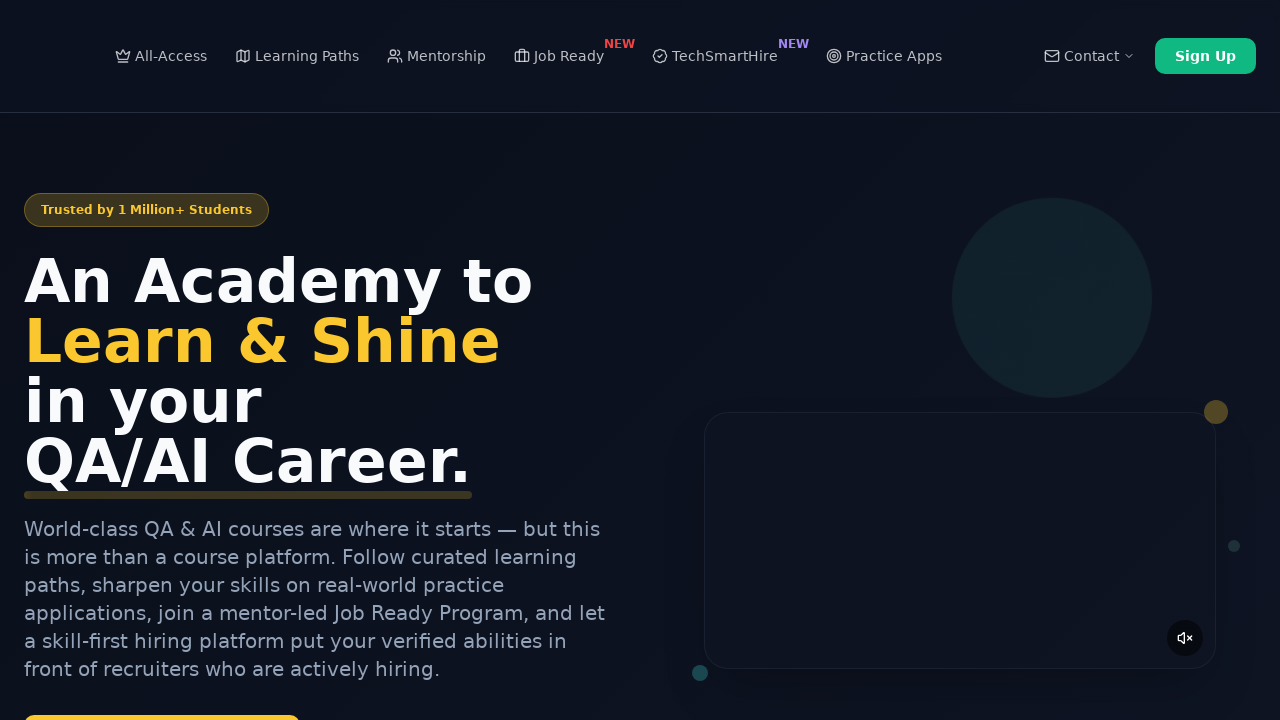

Page fully loaded with network idle state
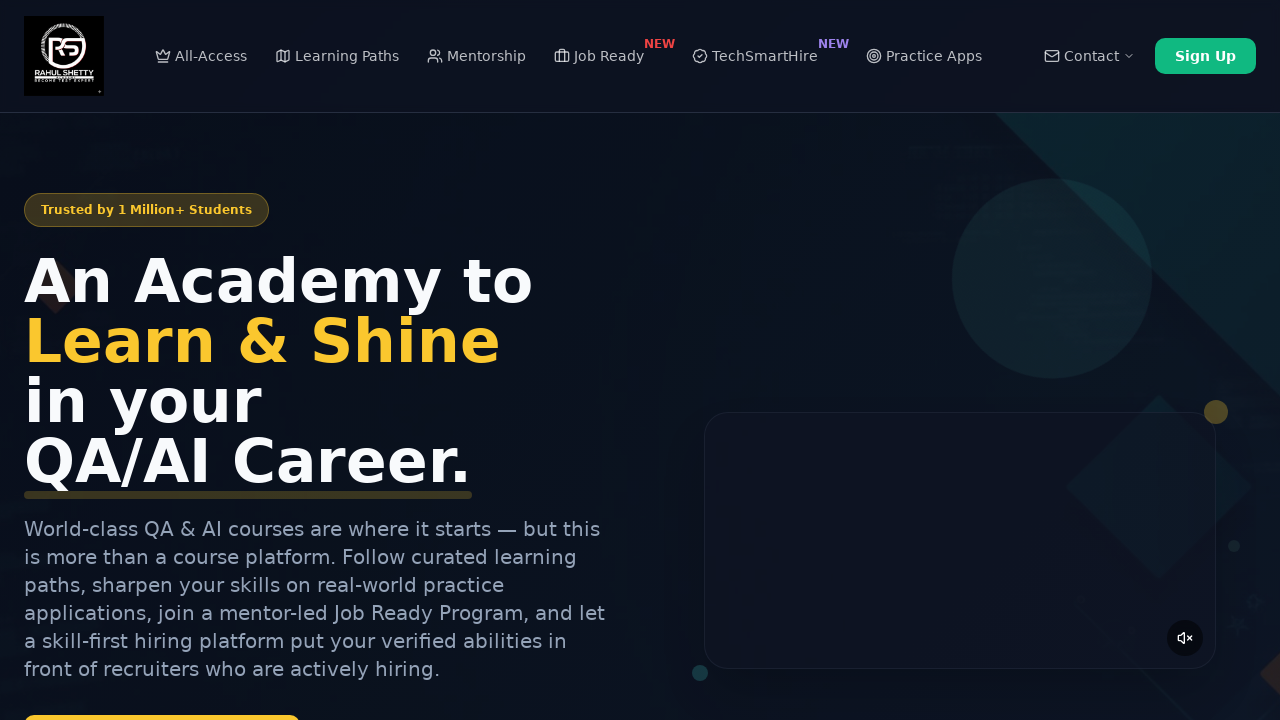

Verified page title exists - page loaded successfully
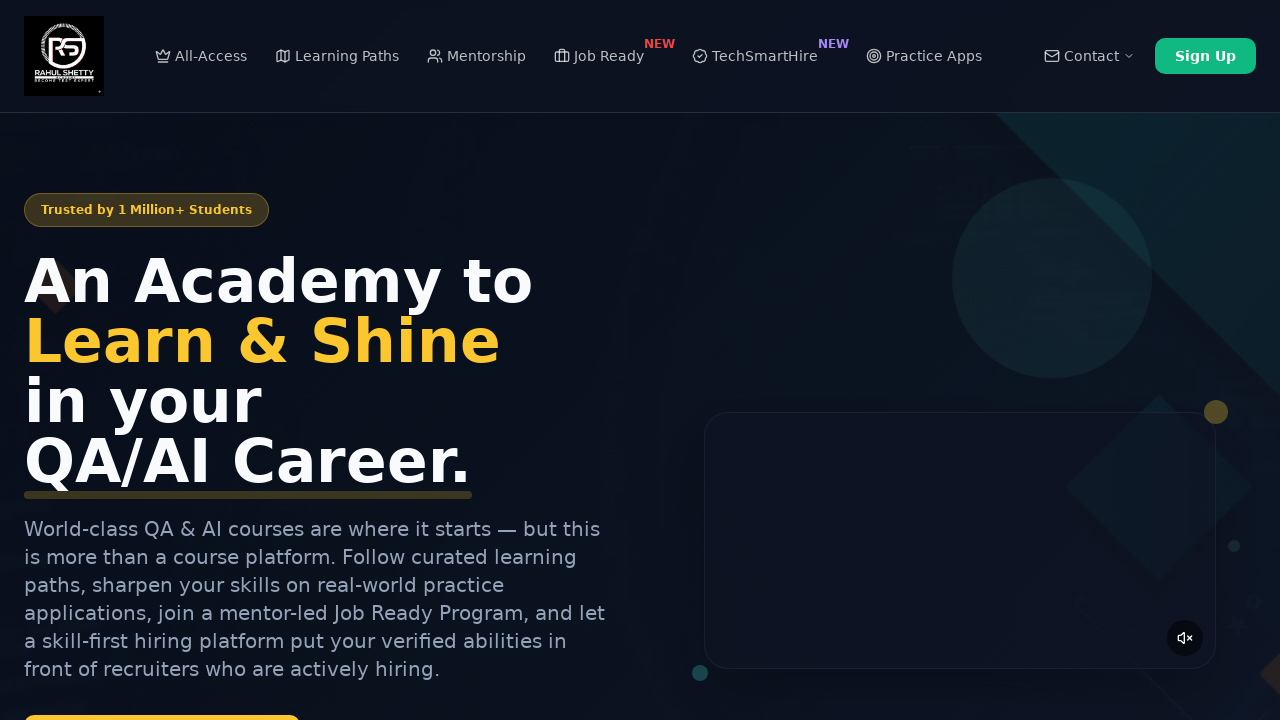

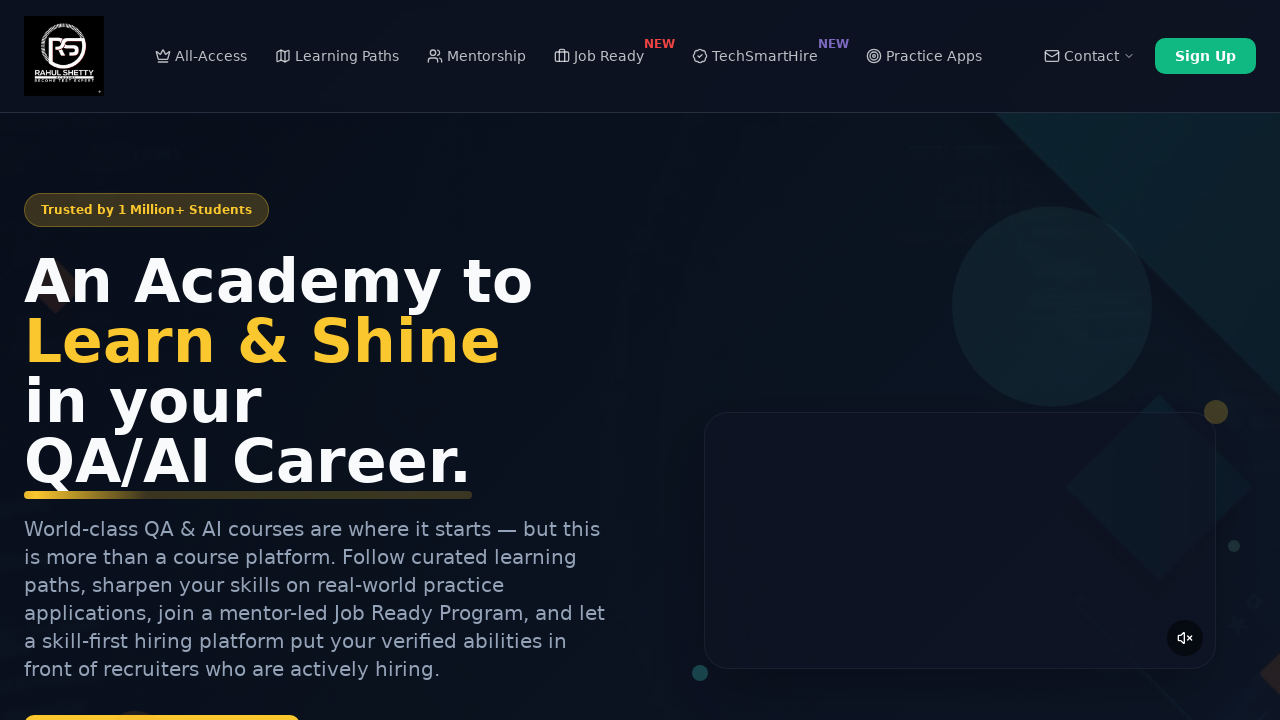